Tests navigation to a pizza product description page by clicking on a pizza image in the slider

Starting URL: https://pizzeria.skillbox.cc

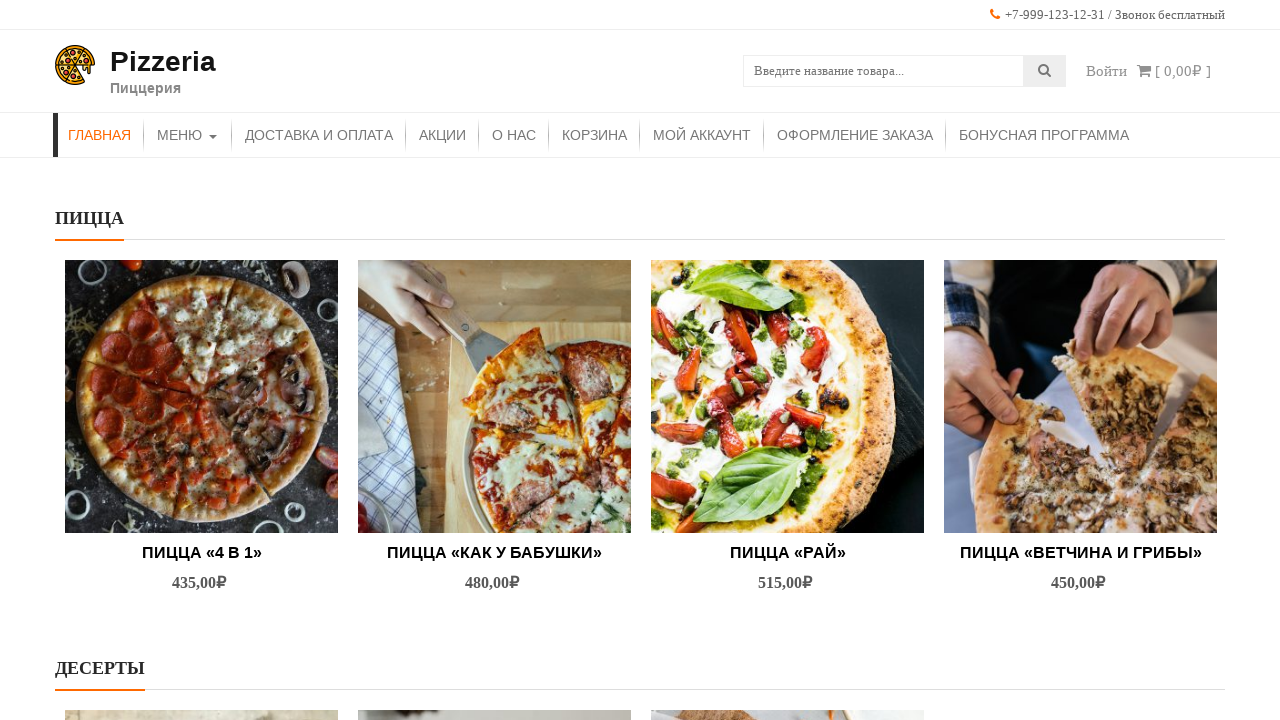

Located the product slider element
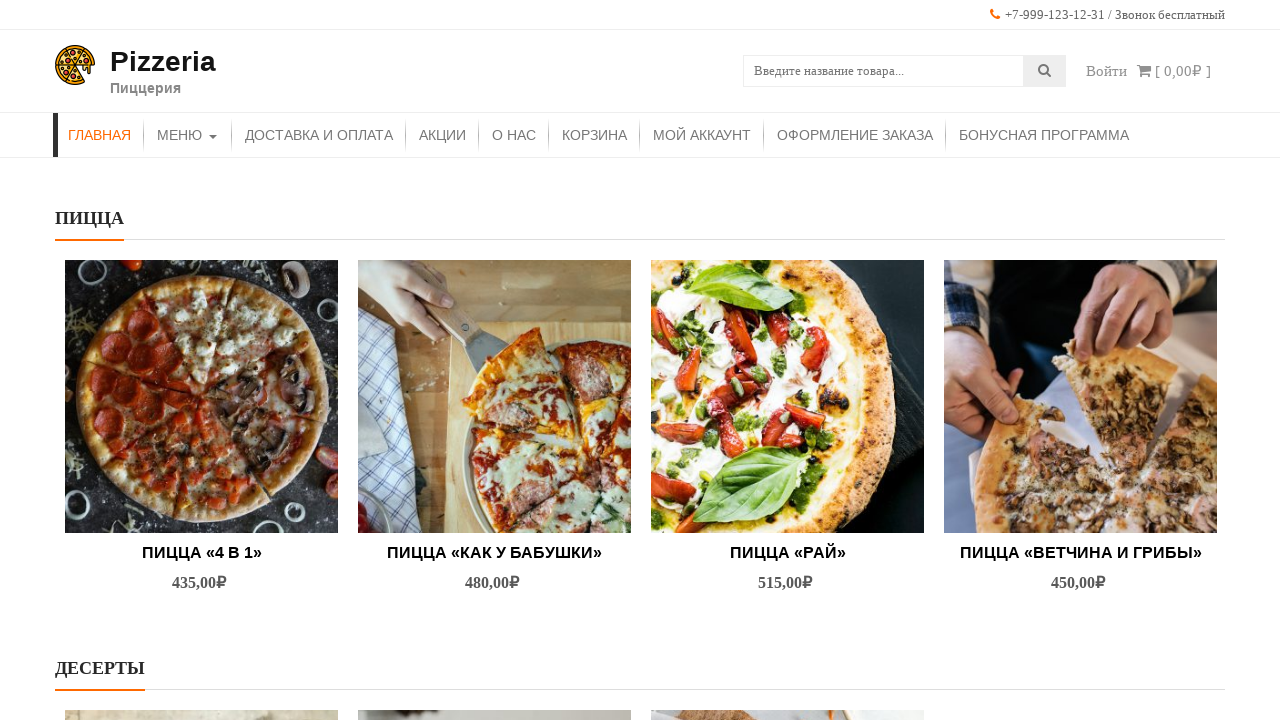

Located the pizza image in the slider
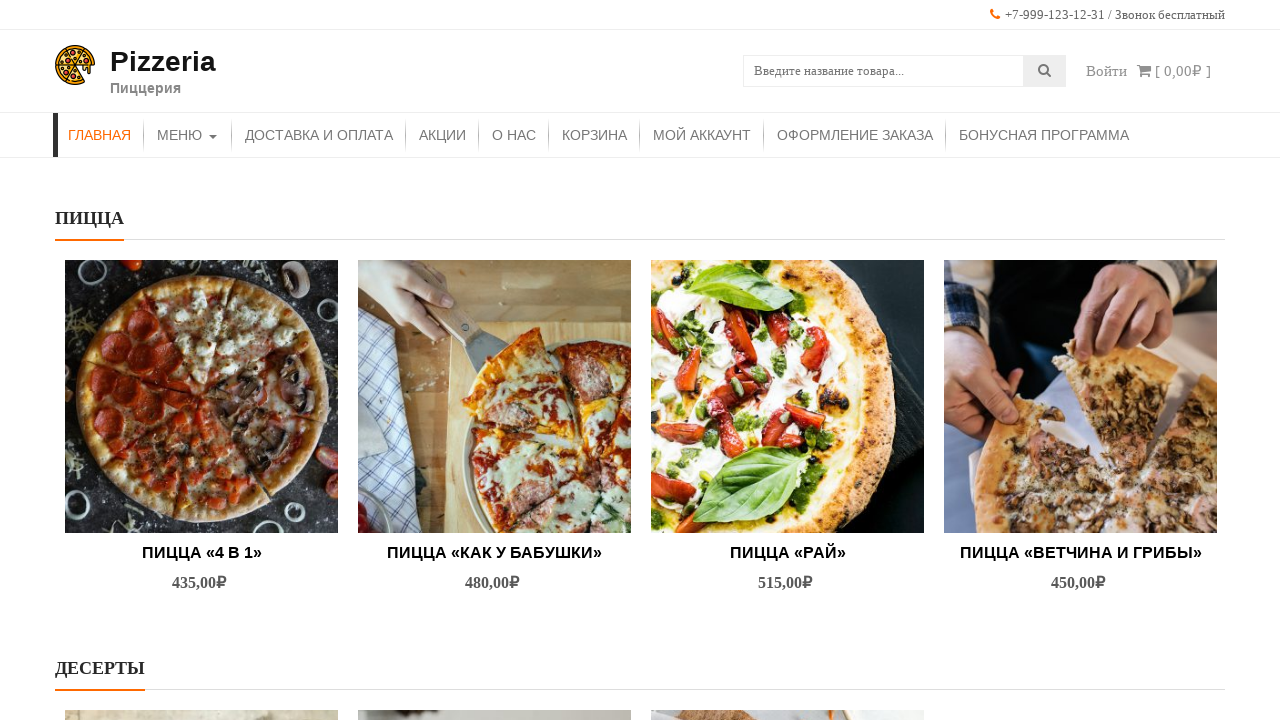

Clicked on the pizza image to navigate to product description at (494, 396) on .prod1-slider >> #accesspress_store_product-5 > ul > div > div > li:nth-child(6)
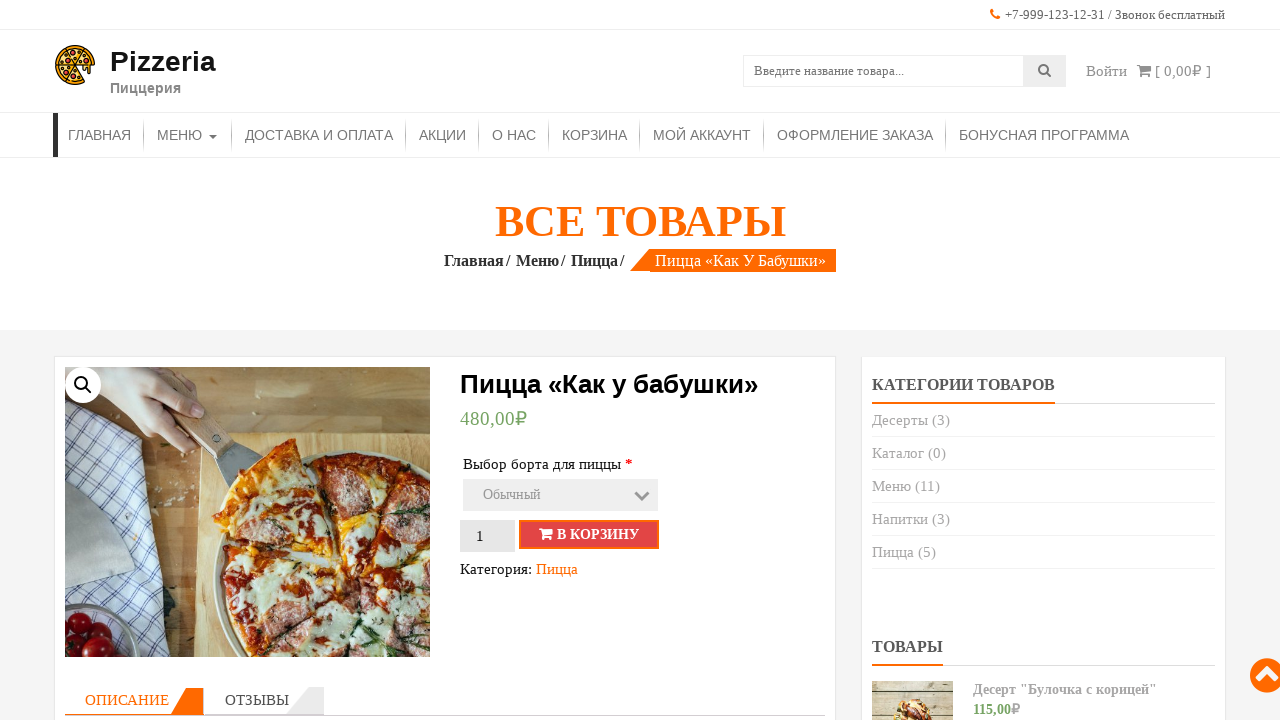

Verified navigation to product page - URL contains 'product'
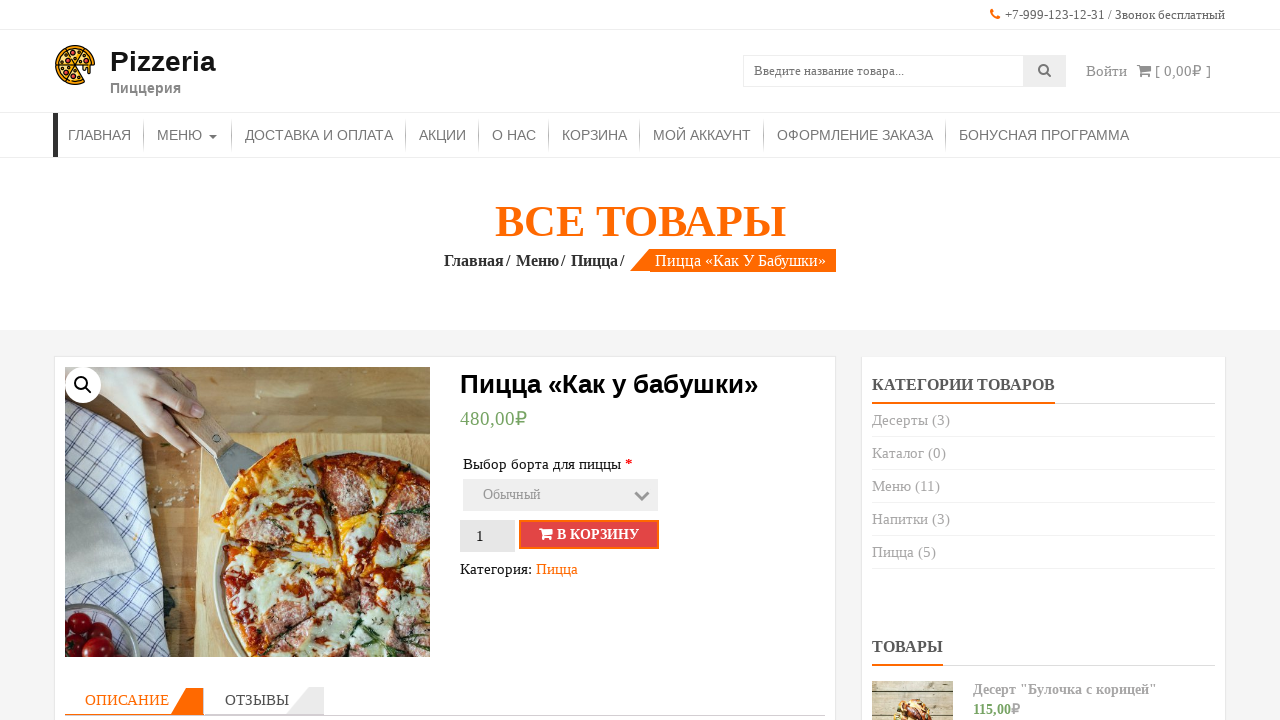

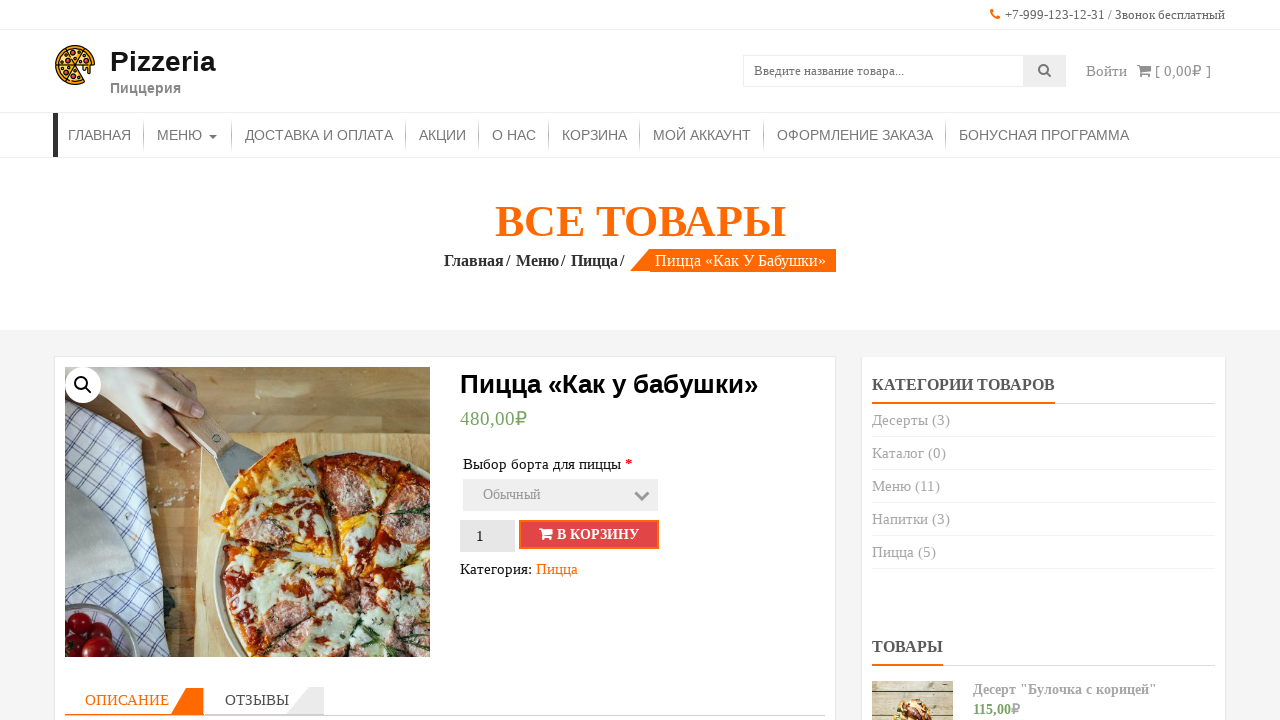